Tests YouTube Music search functionality by entering a search query for trending music, waiting for results, and clicking on the first song to play it.

Starting URL: https://music.youtube.com/

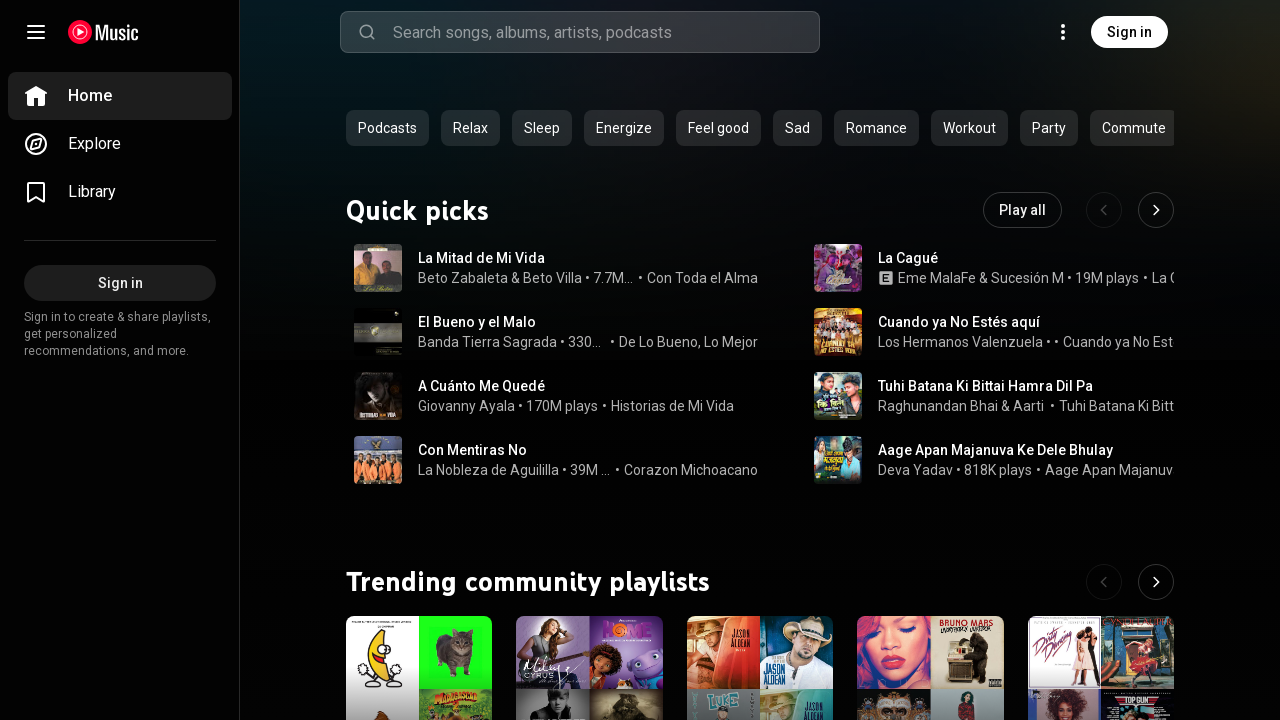

Search box appeared and is ready
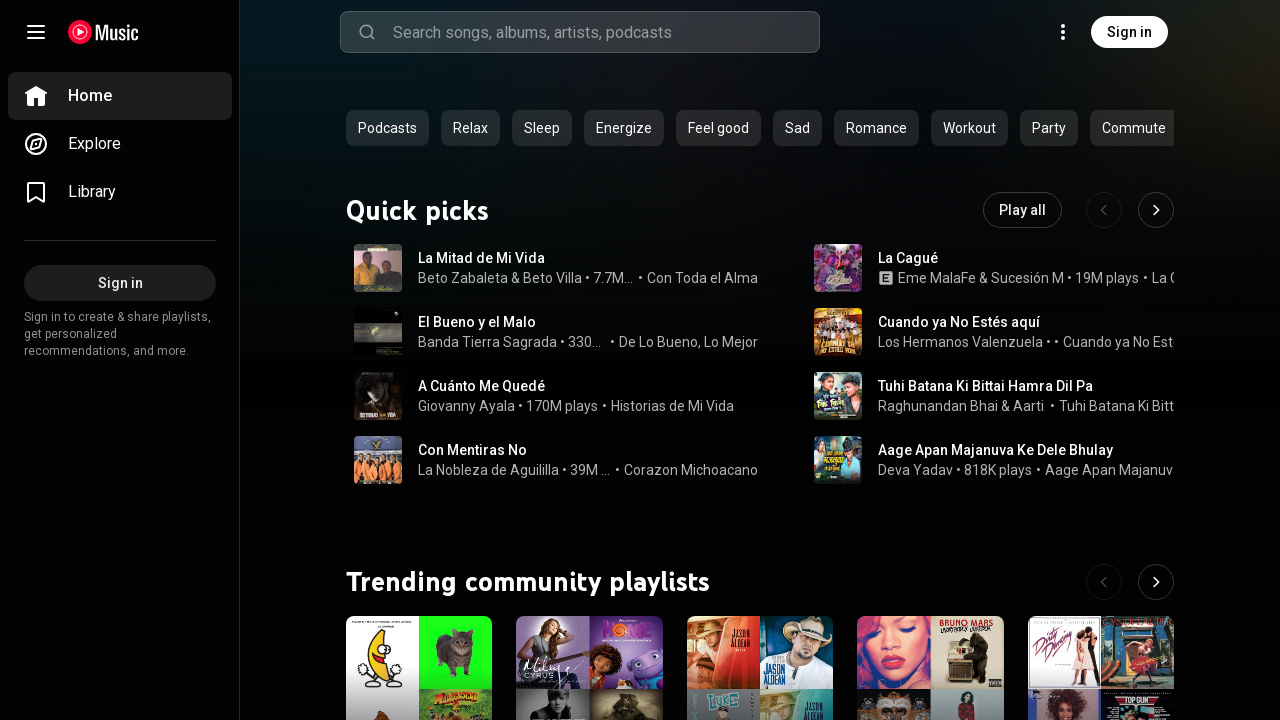

Clicked on search box at (606, 32) on input#input
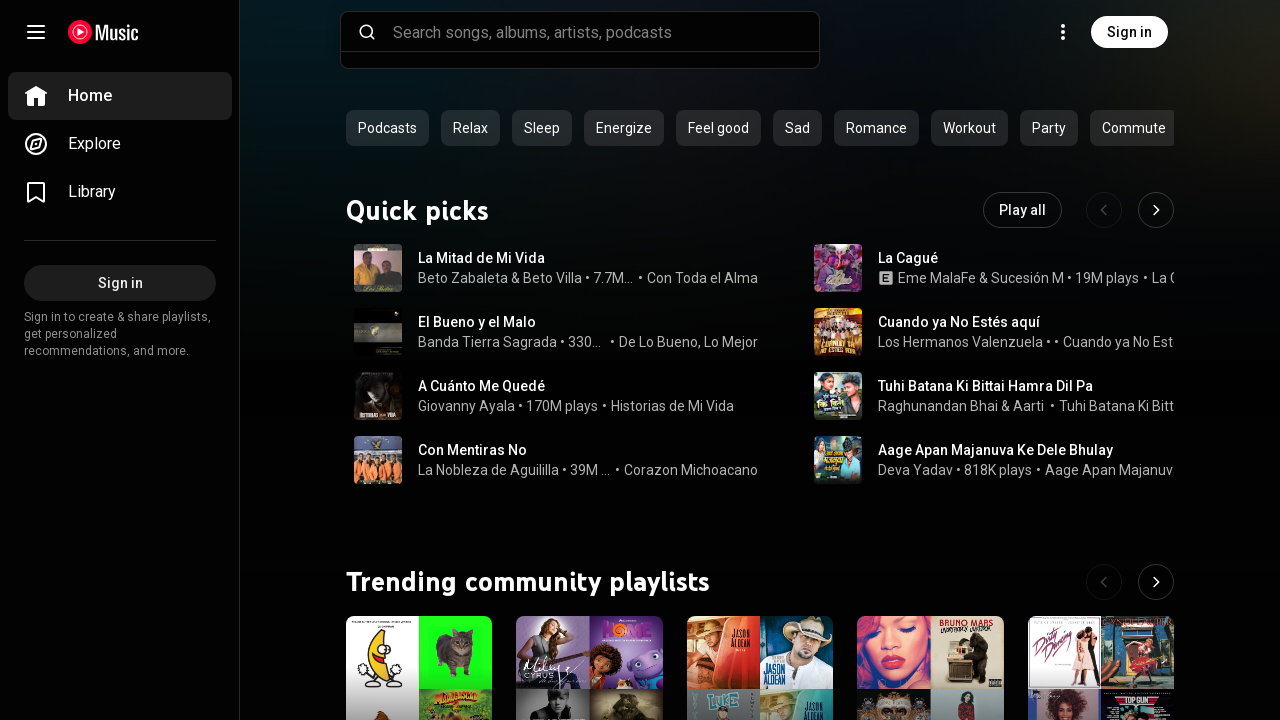

Typed trending music search query in Chinese
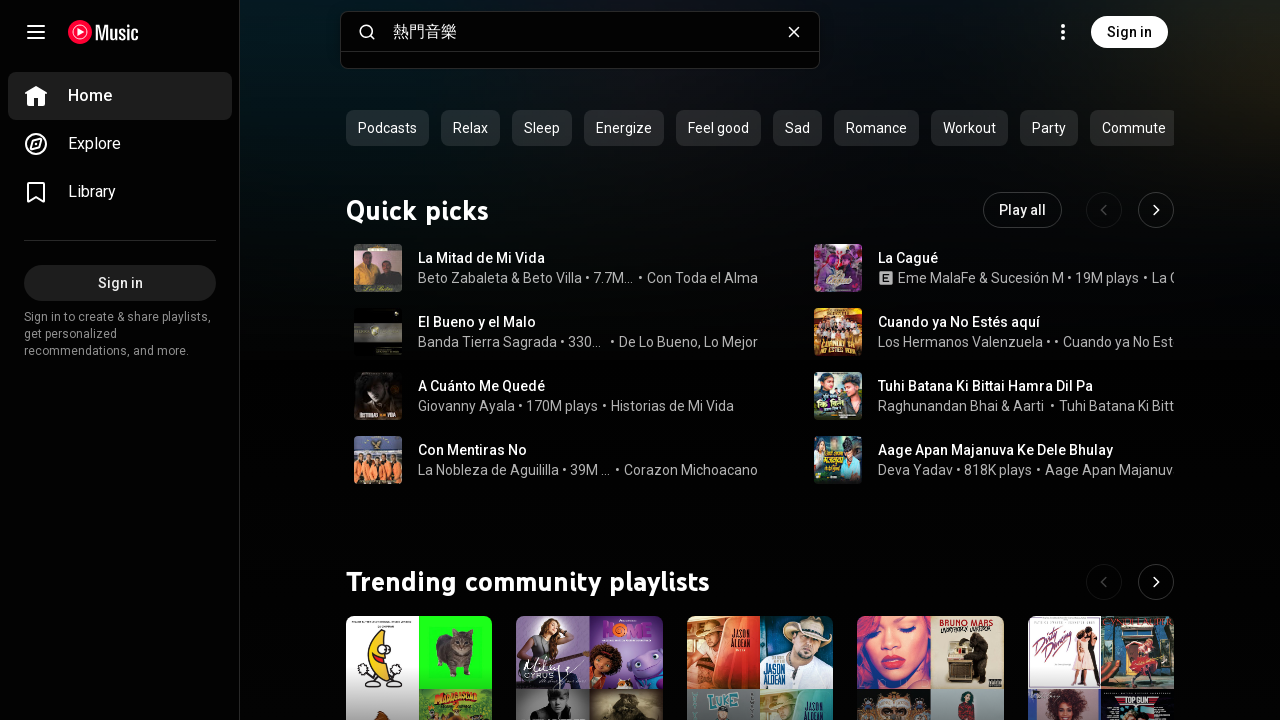

Pressed Enter to submit search query
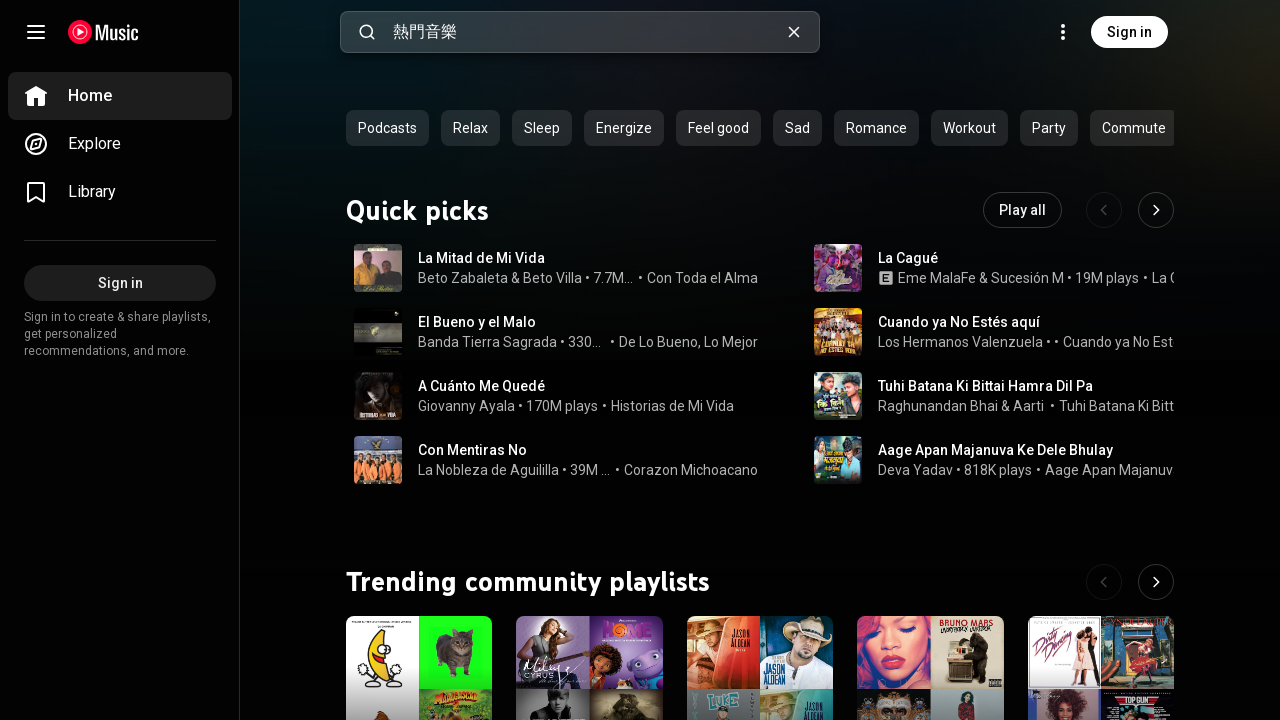

Search results loaded with music items
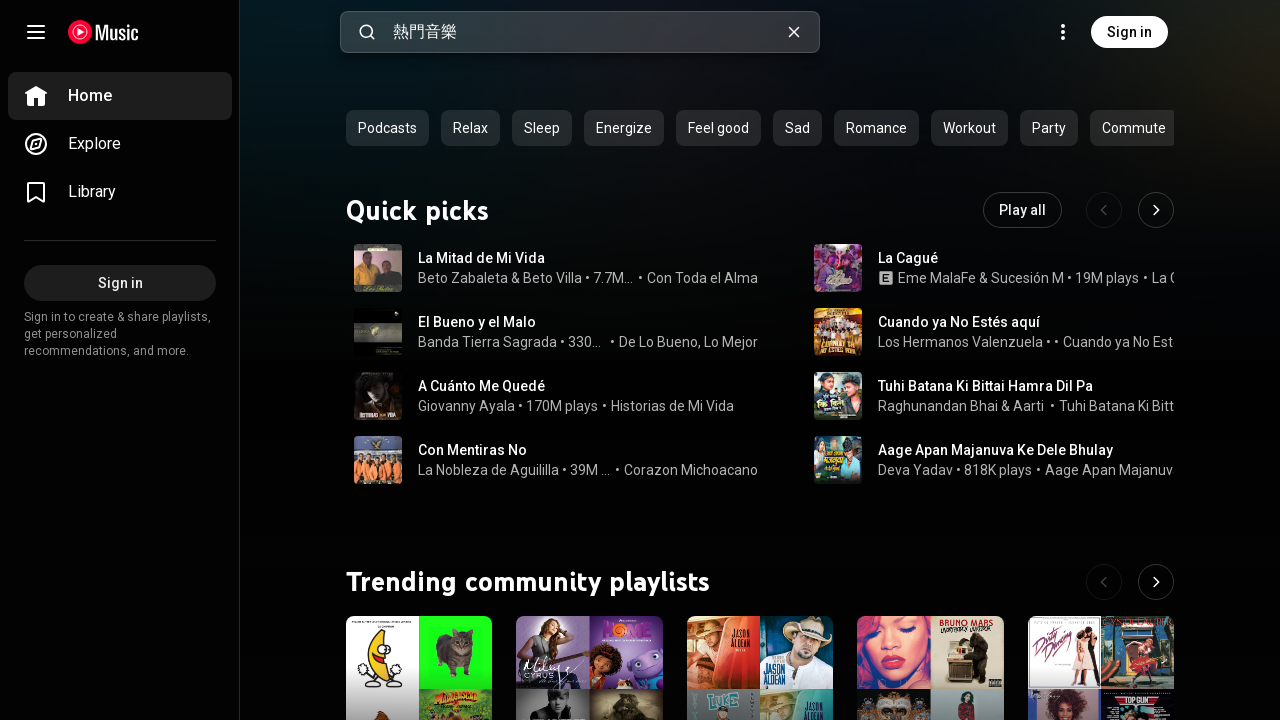

Clicked on the first song result at (564, 268) on ytmusic-responsive-list-item-renderer >> nth=0
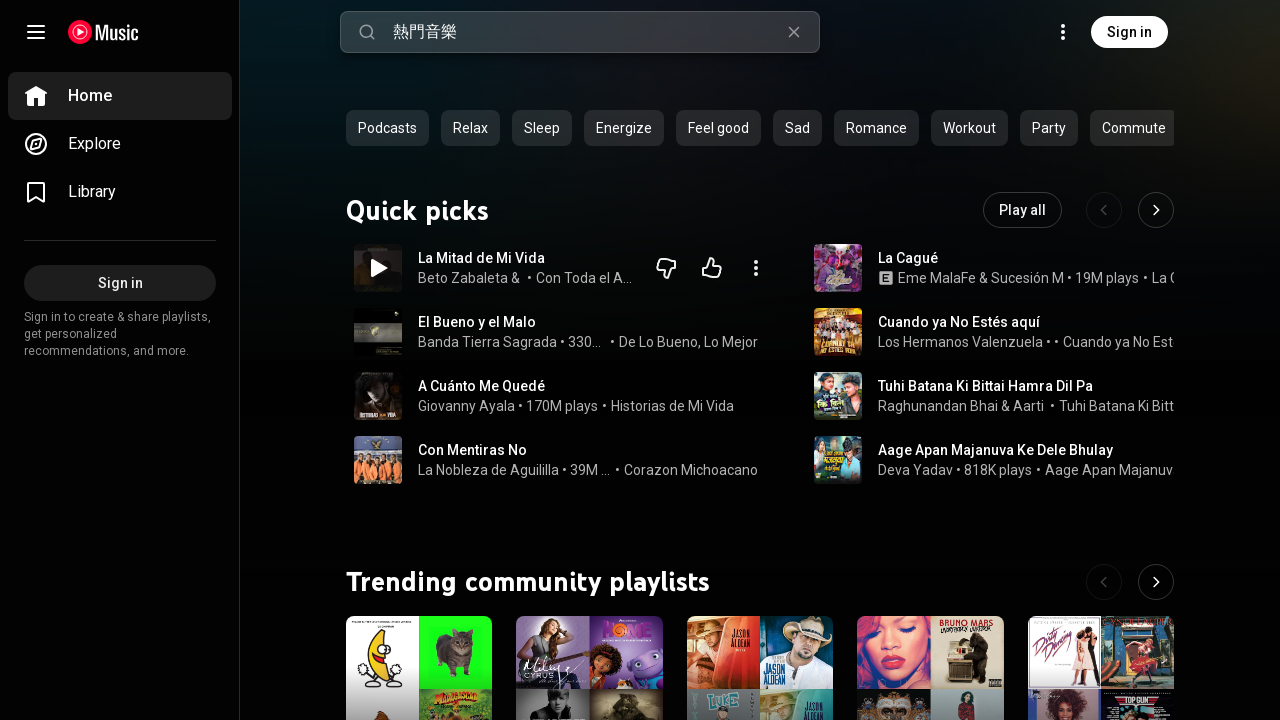

Song started playing after 5 second delay
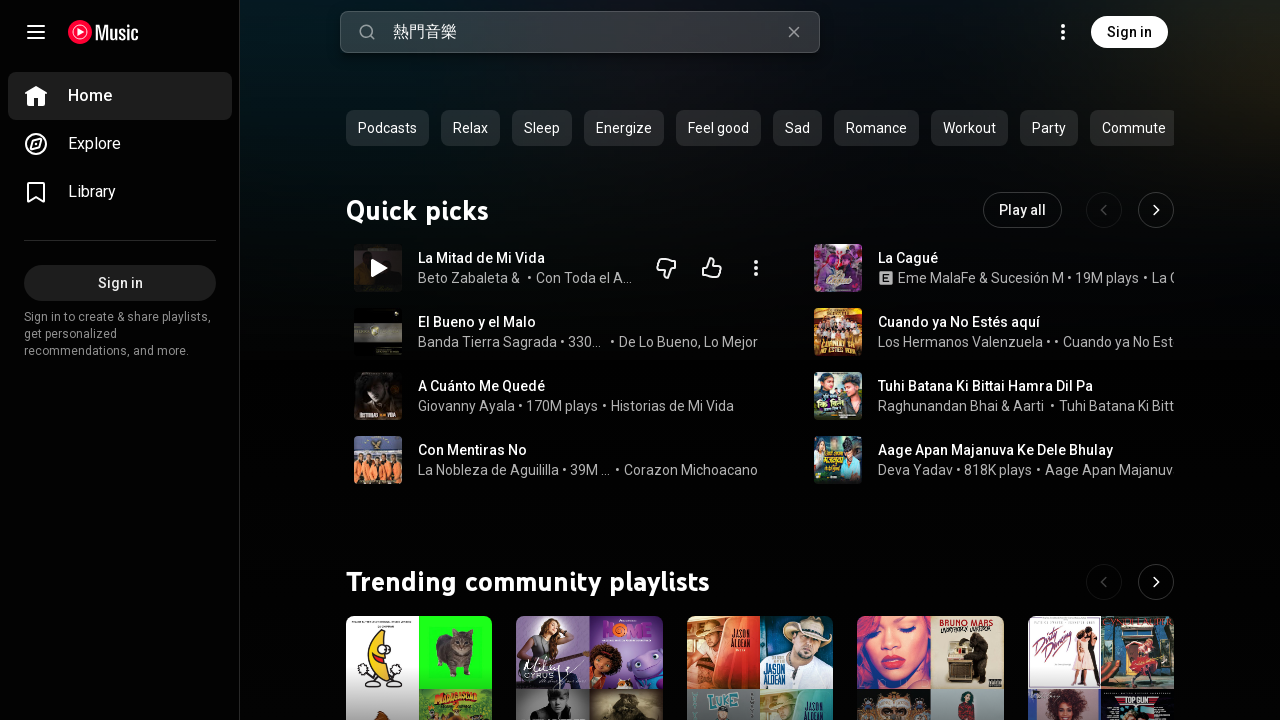

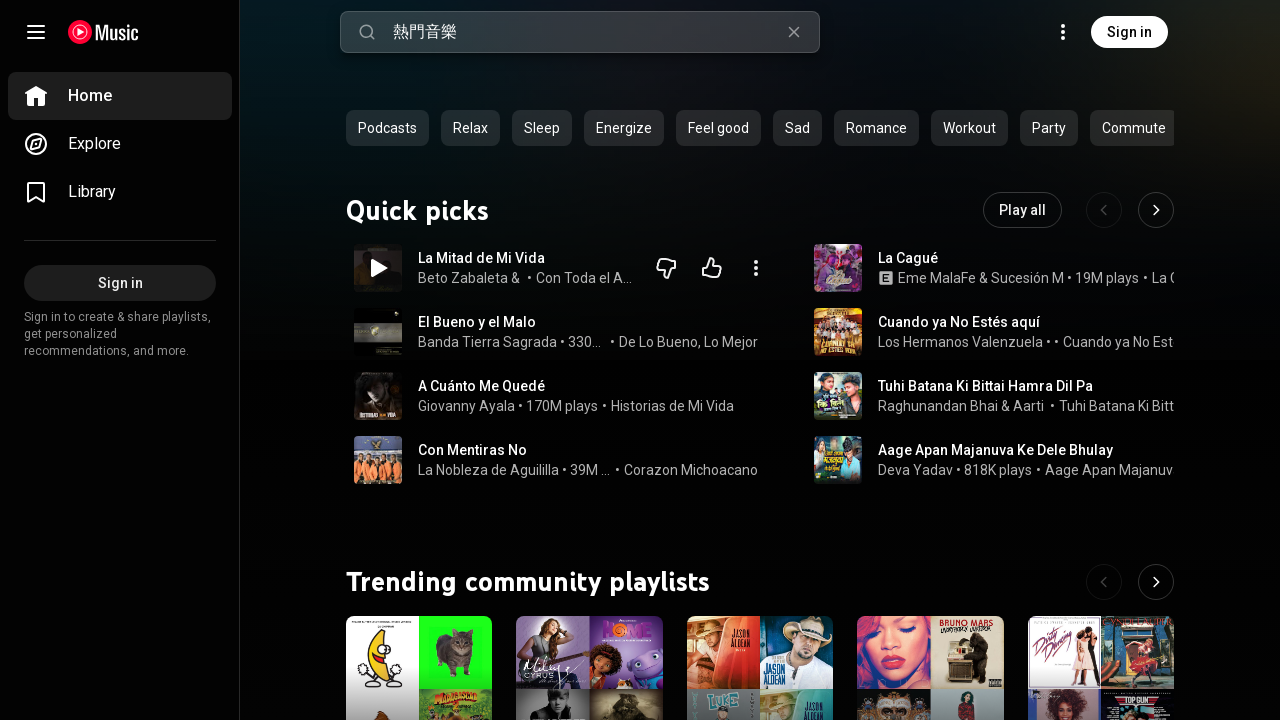